Tests dynamic controls by interacting with a checkbox component - checking the checkbox if unchecked, then clicking the remove button and waiting for the checkbox to disappear.

Starting URL: https://the-internet.herokuapp.com/dynamic_controls

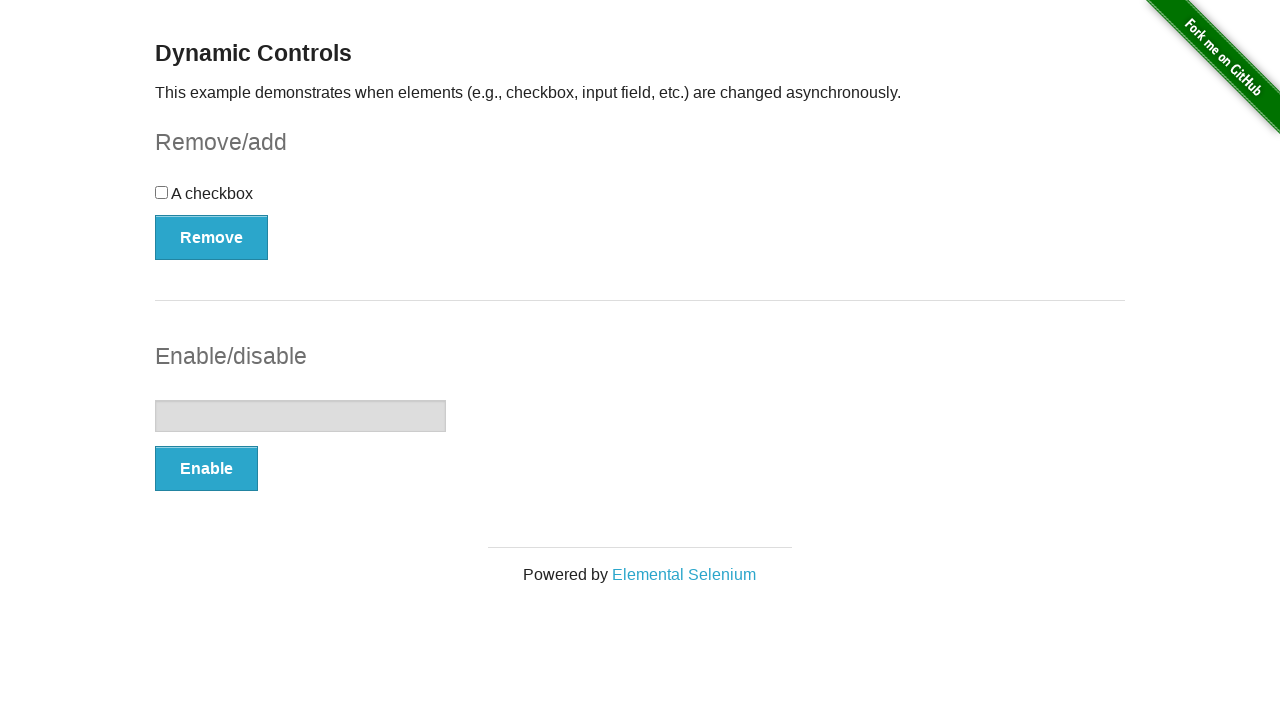

Located checkbox component
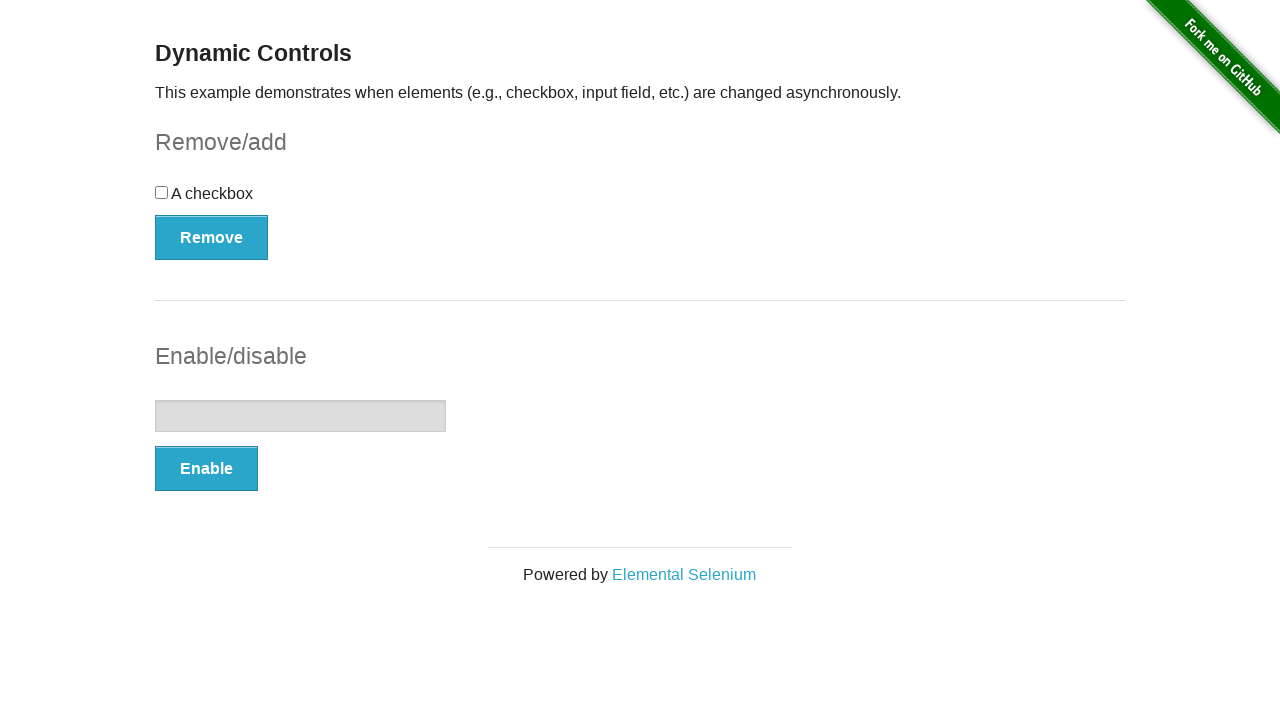

Located checkbox input element
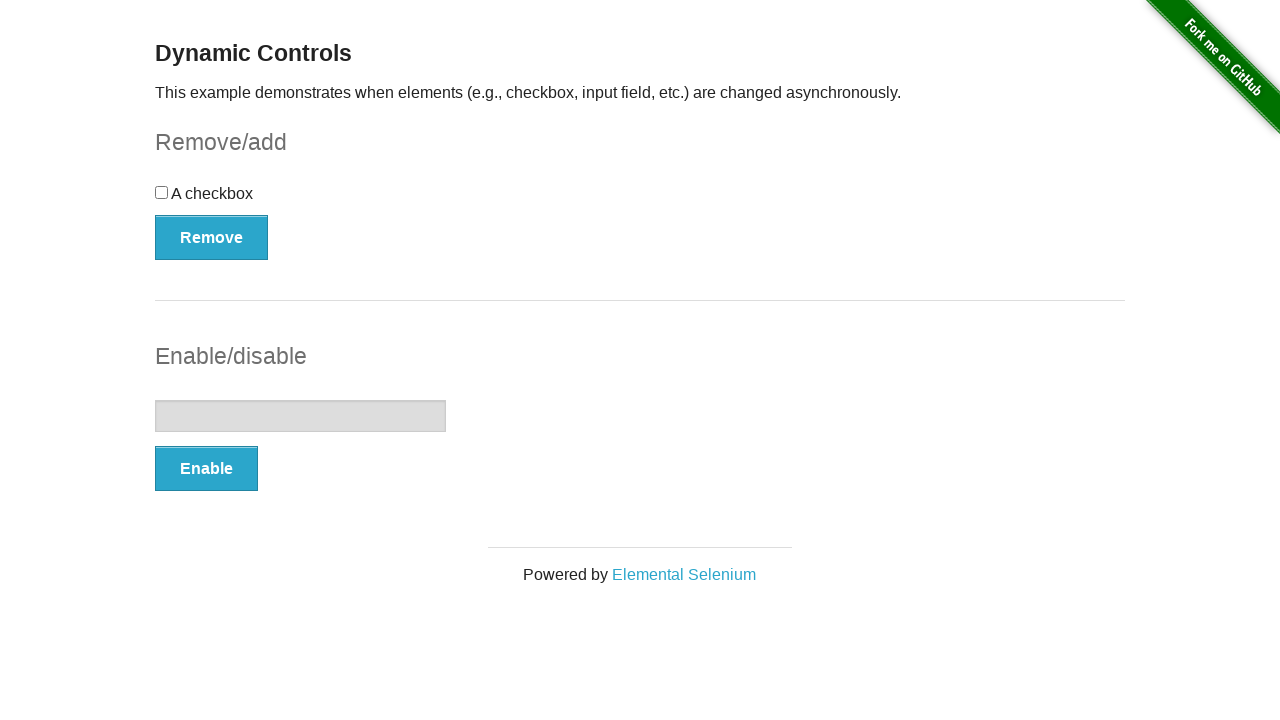

Checkbox was unchecked, clicked to check it at (162, 192) on #checkbox-example >> #checkbox input
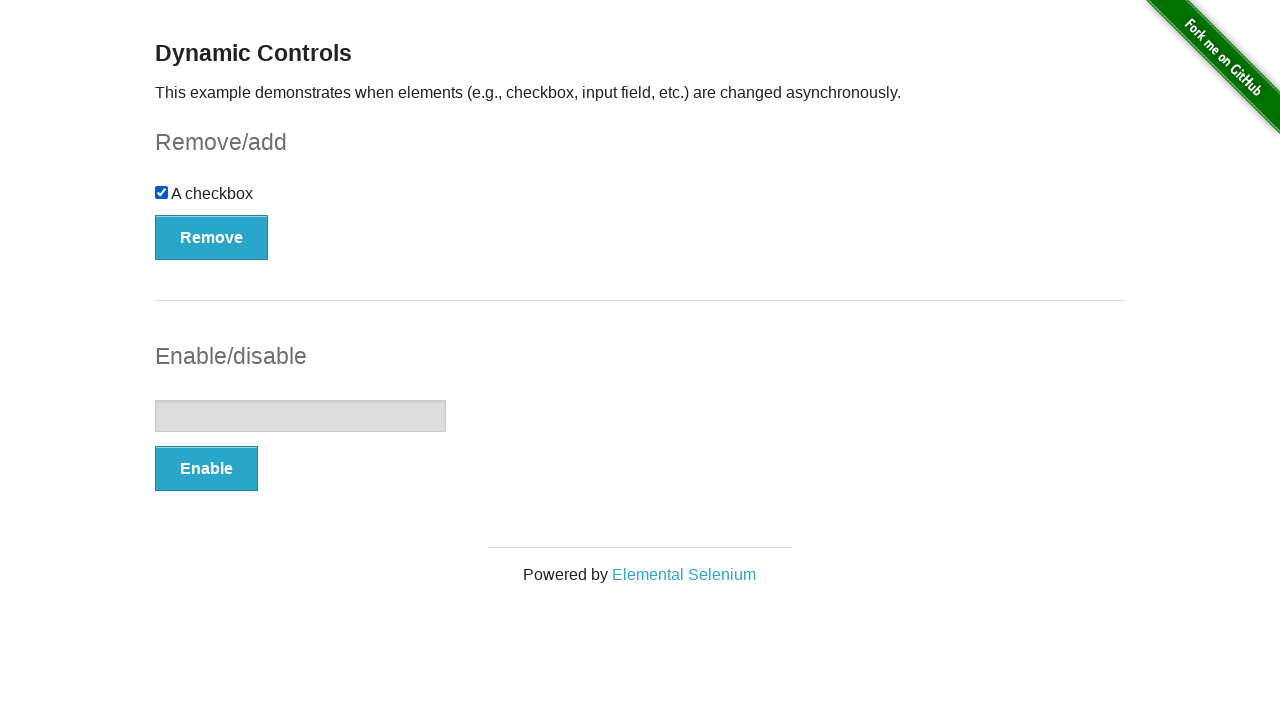

Waited 2 seconds for UI to stabilize
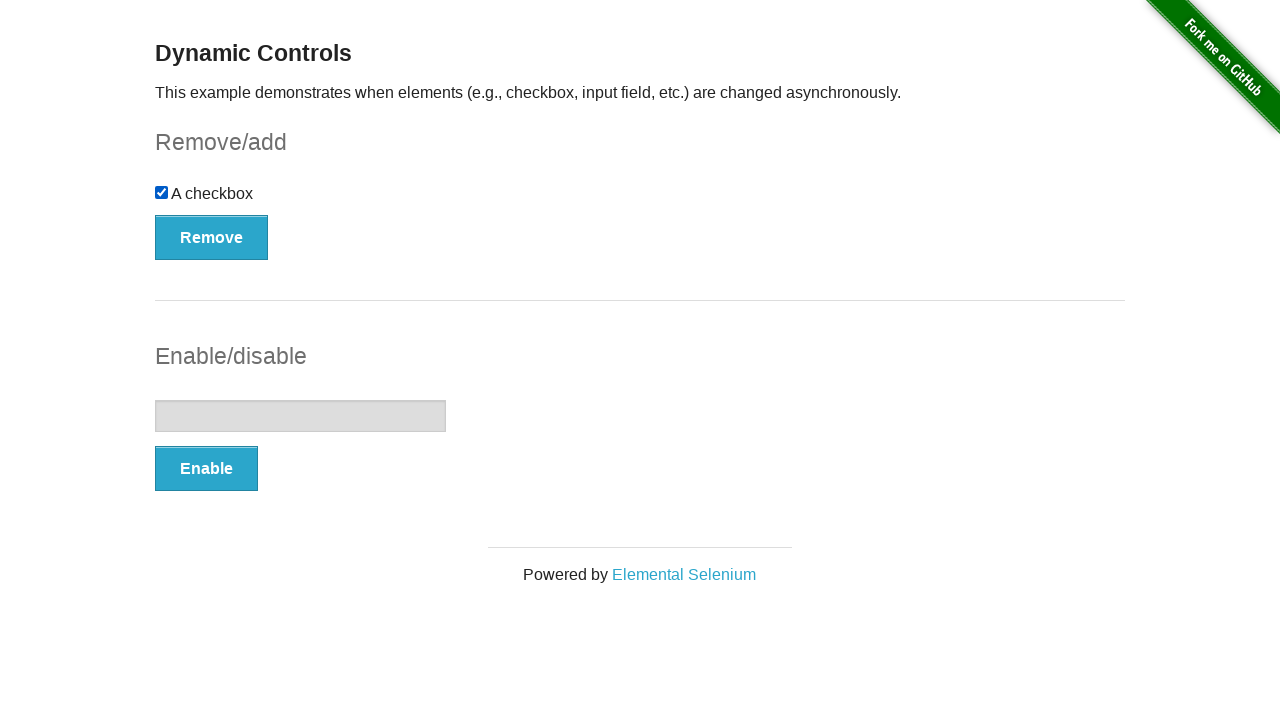

Located remove button
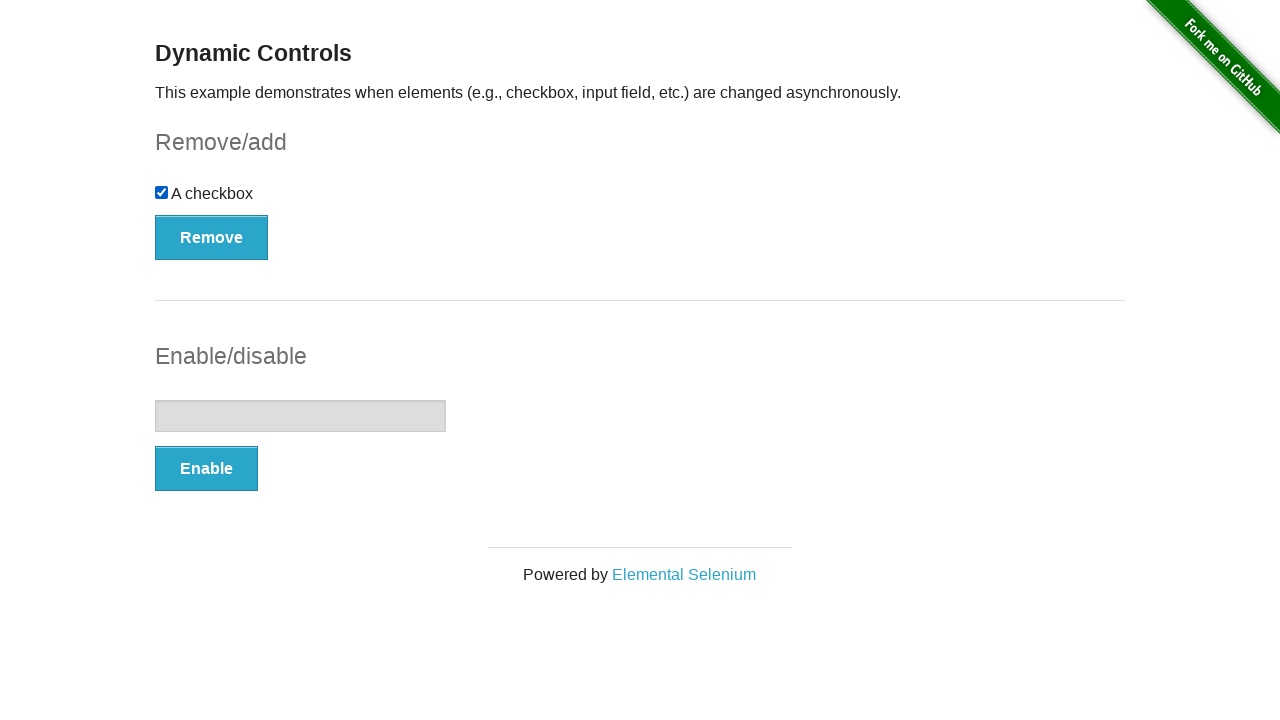

Clicked remove button at (212, 237) on #checkbox-example >> button
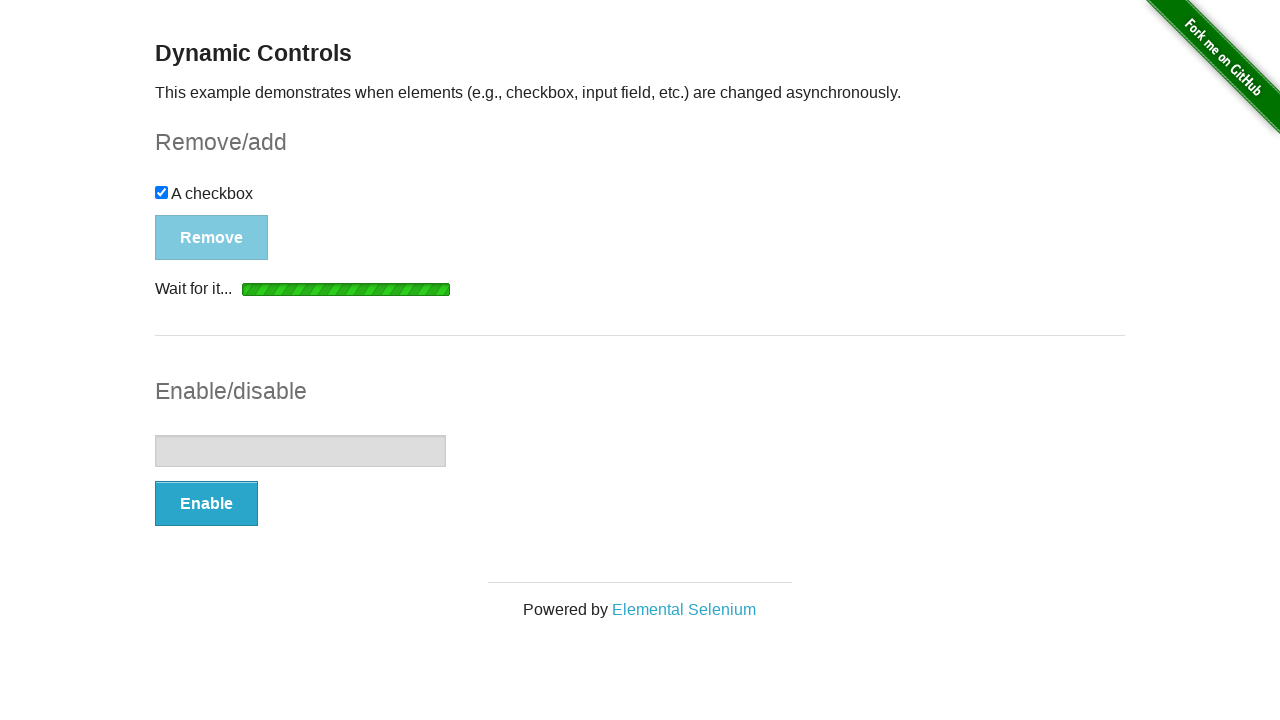

Checkbox element disappeared after remove button click
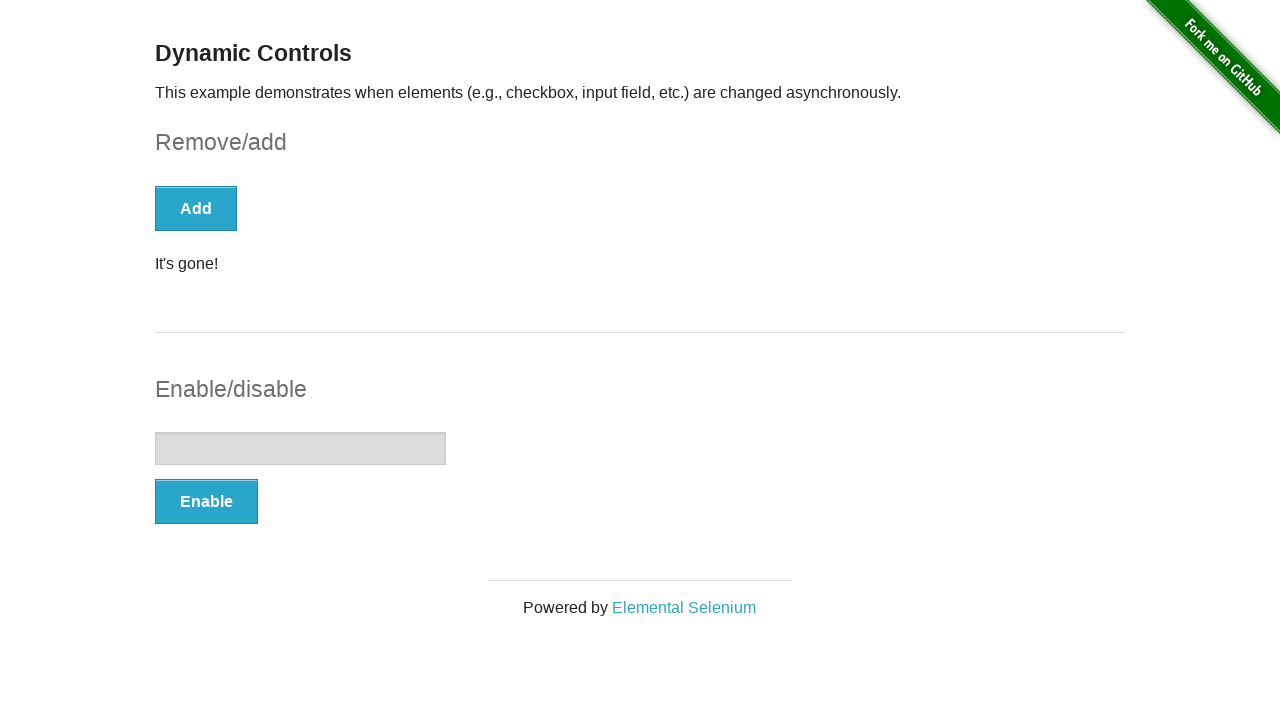

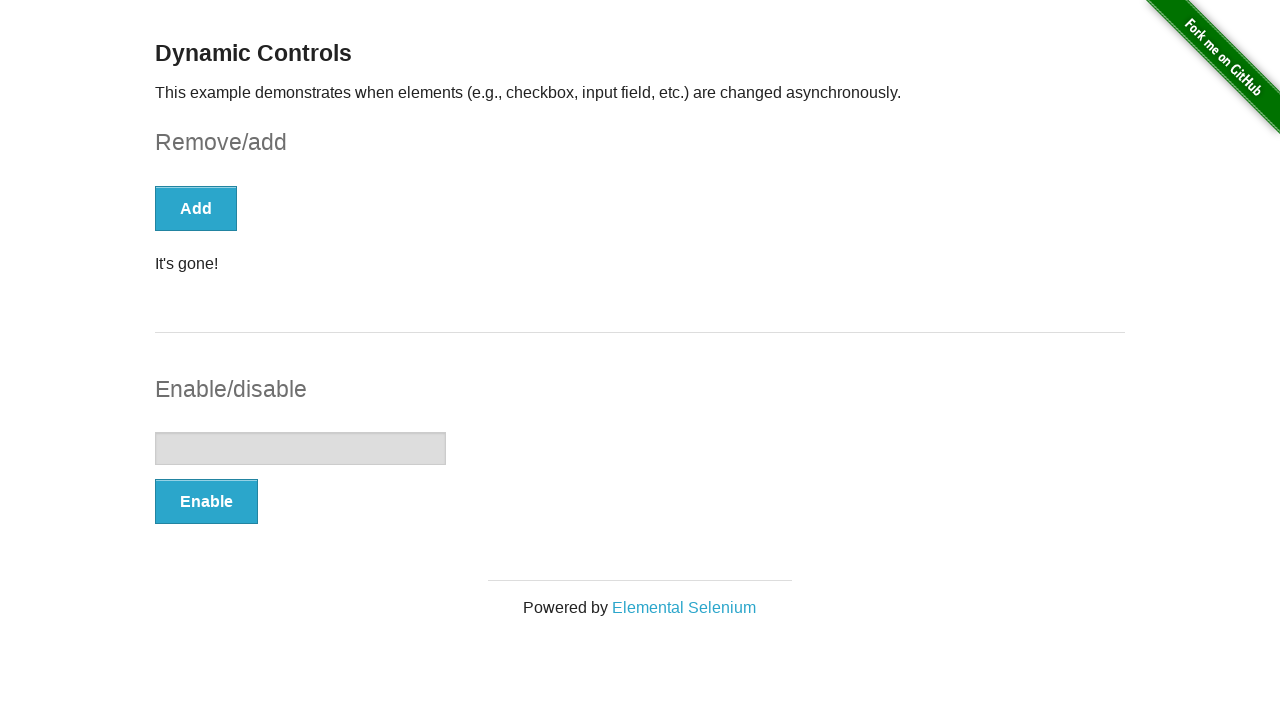